Tests sorting the Due column in ascending order using semantic class locators on table 2 which has helpful class attributes.

Starting URL: http://the-internet.herokuapp.com/tables

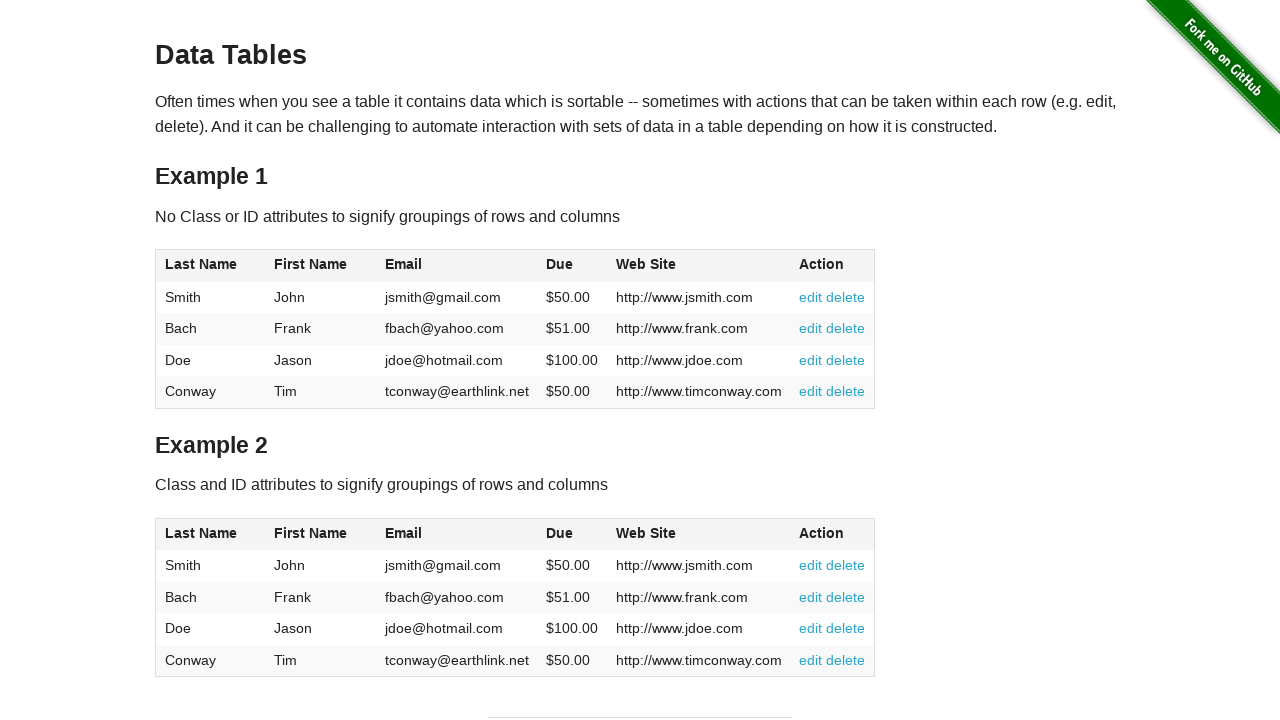

Clicked the Due column header in table 2 to sort at (560, 533) on #table2 thead .dues
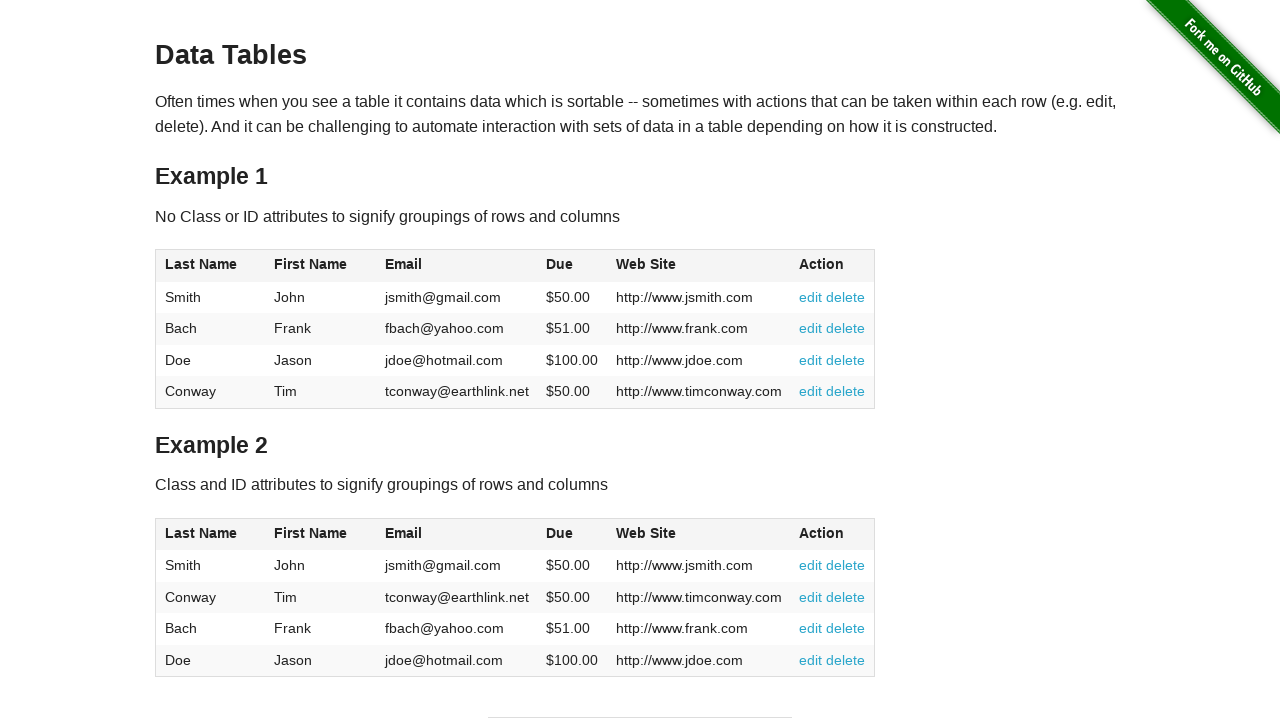

Due column cells in table 2 loaded after sort
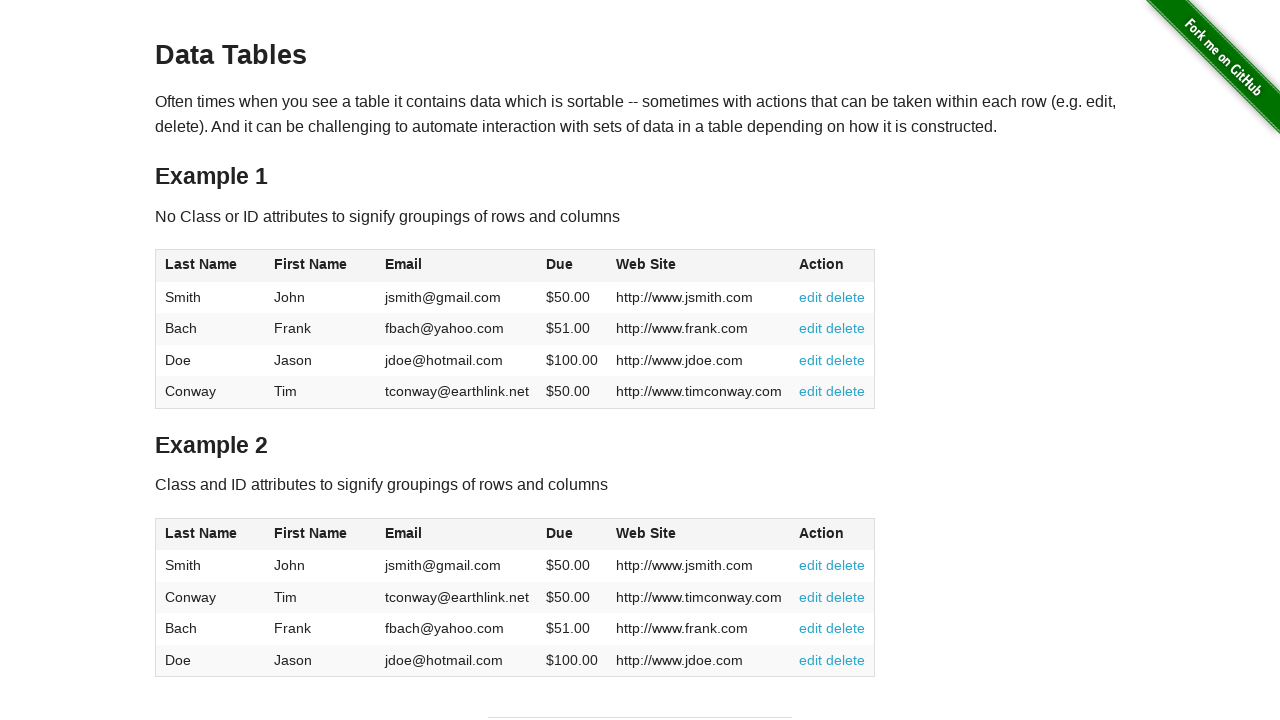

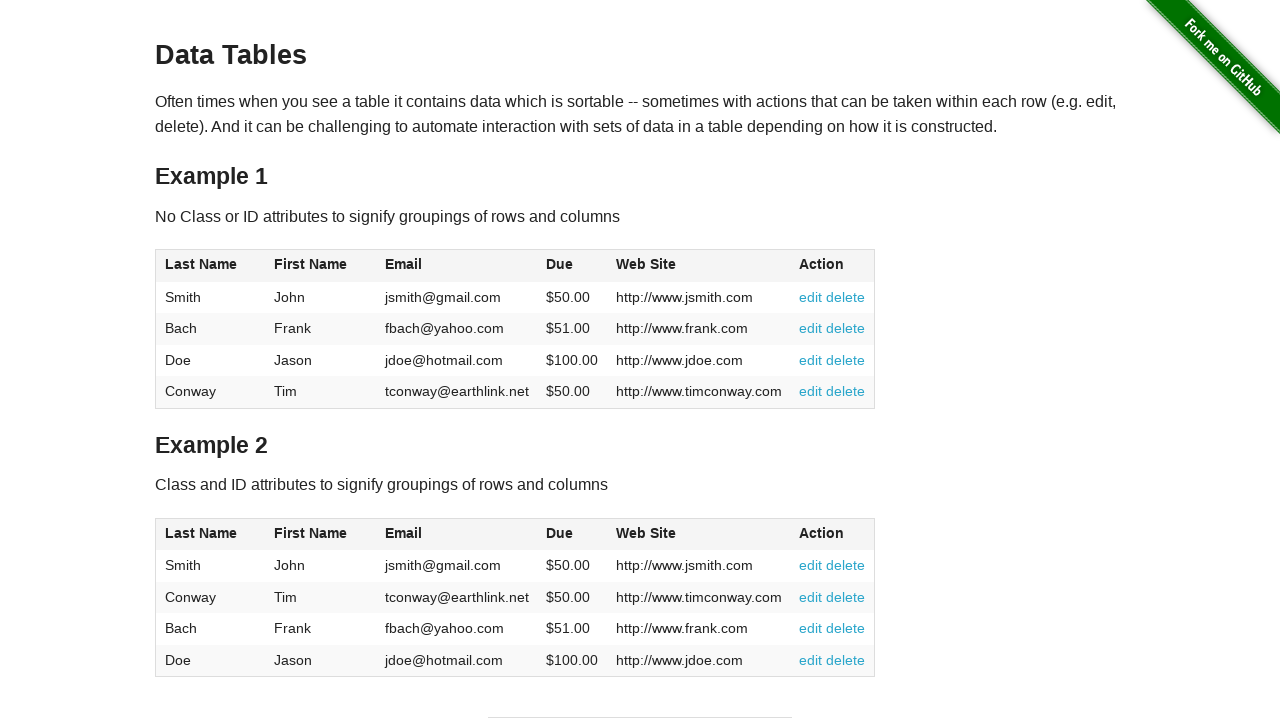